Tests table search/filter functionality by entering "New York" in the search field and verifying the table filters to show matching entries.

Starting URL: https://www.lambdatest.com/selenium-playground/table-sort-search-demo

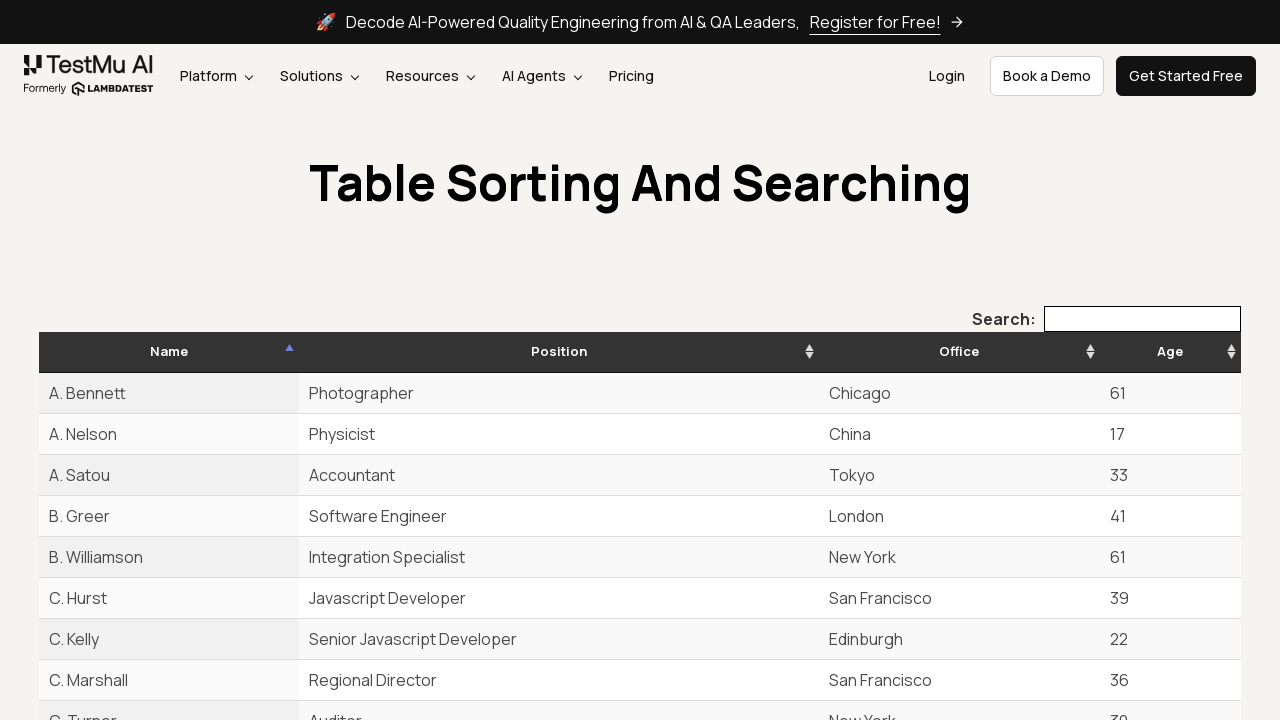

Entered 'New York' in the table search filter field on //*[@id="example_filter"]/label/input
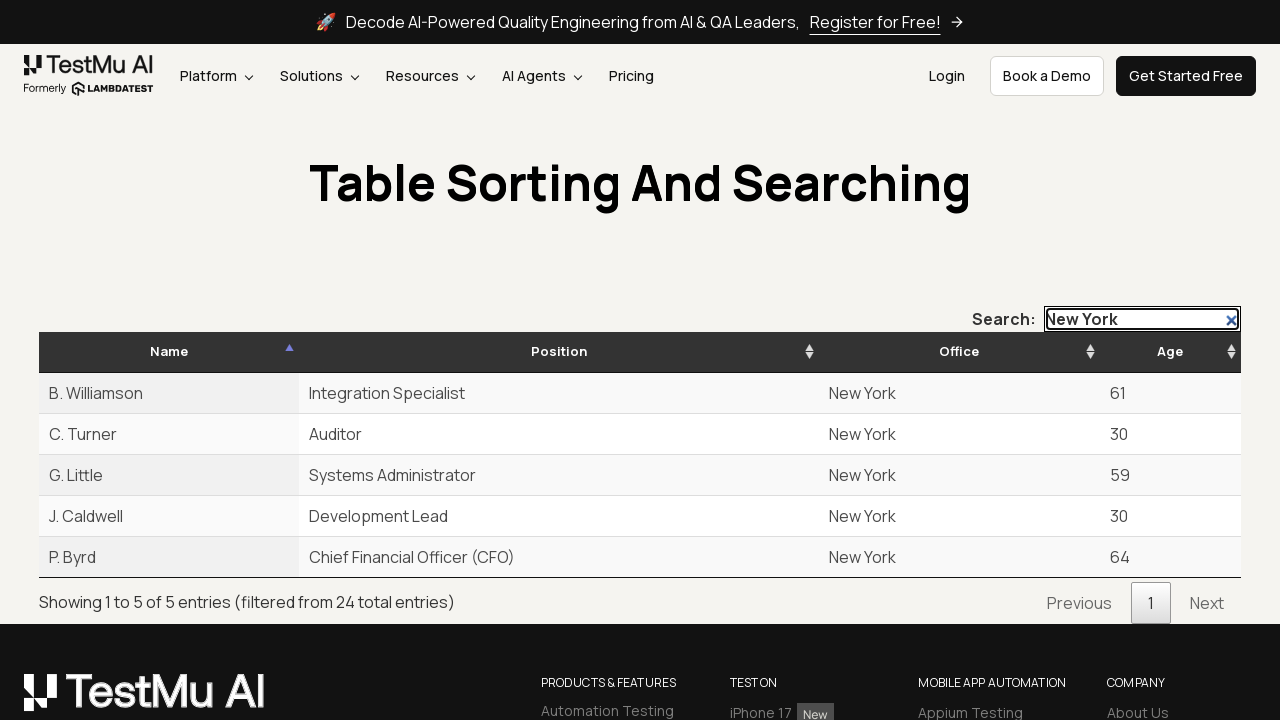

Table filter results info element loaded
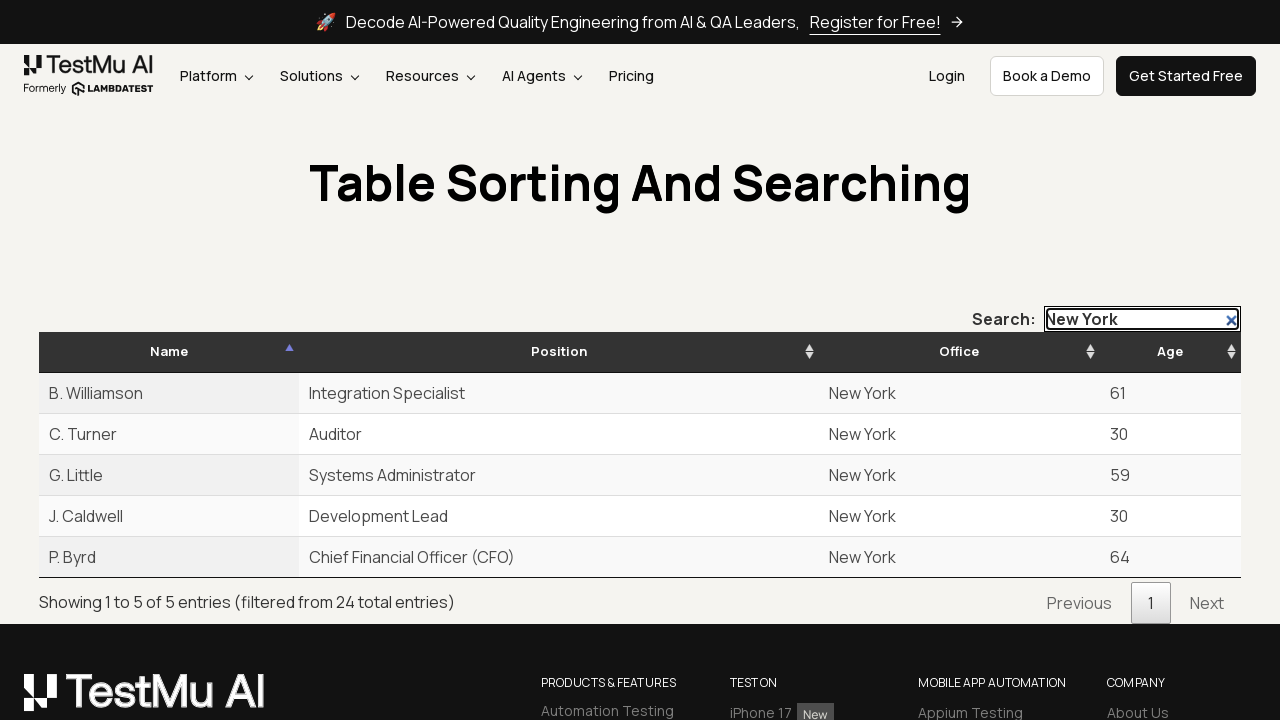

Verified that table filtered results showing entries matching 'New York'
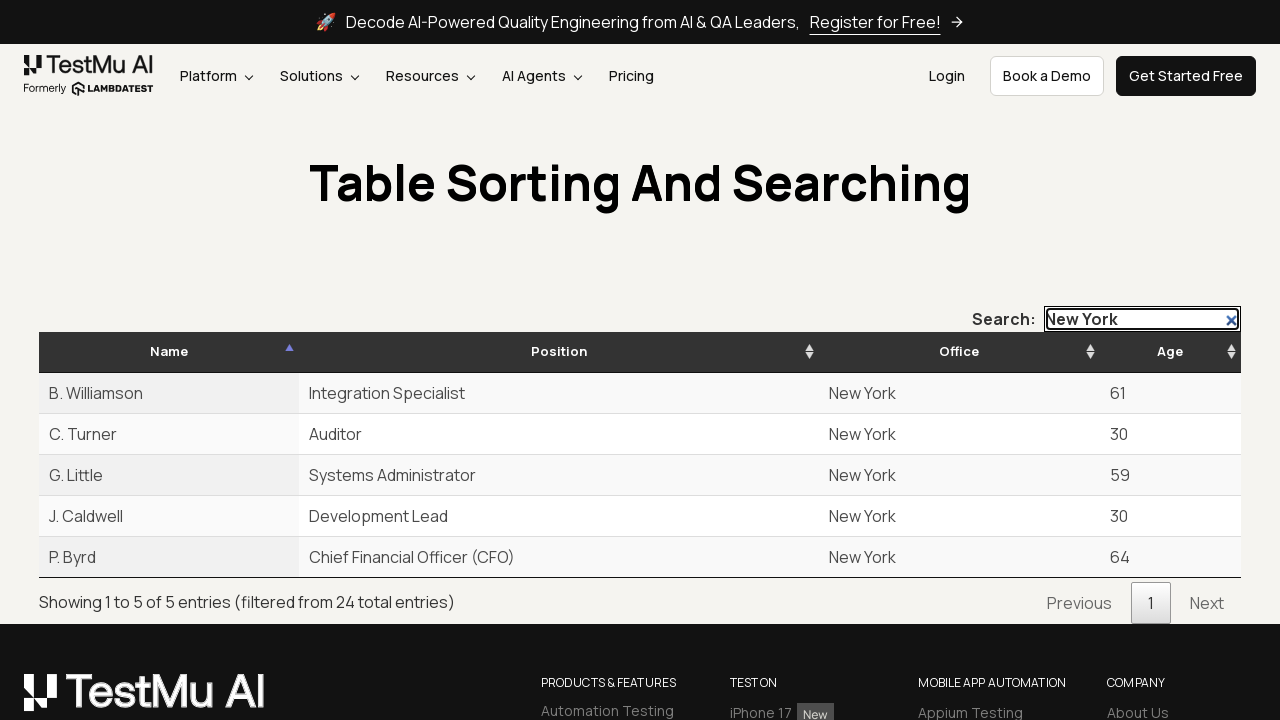

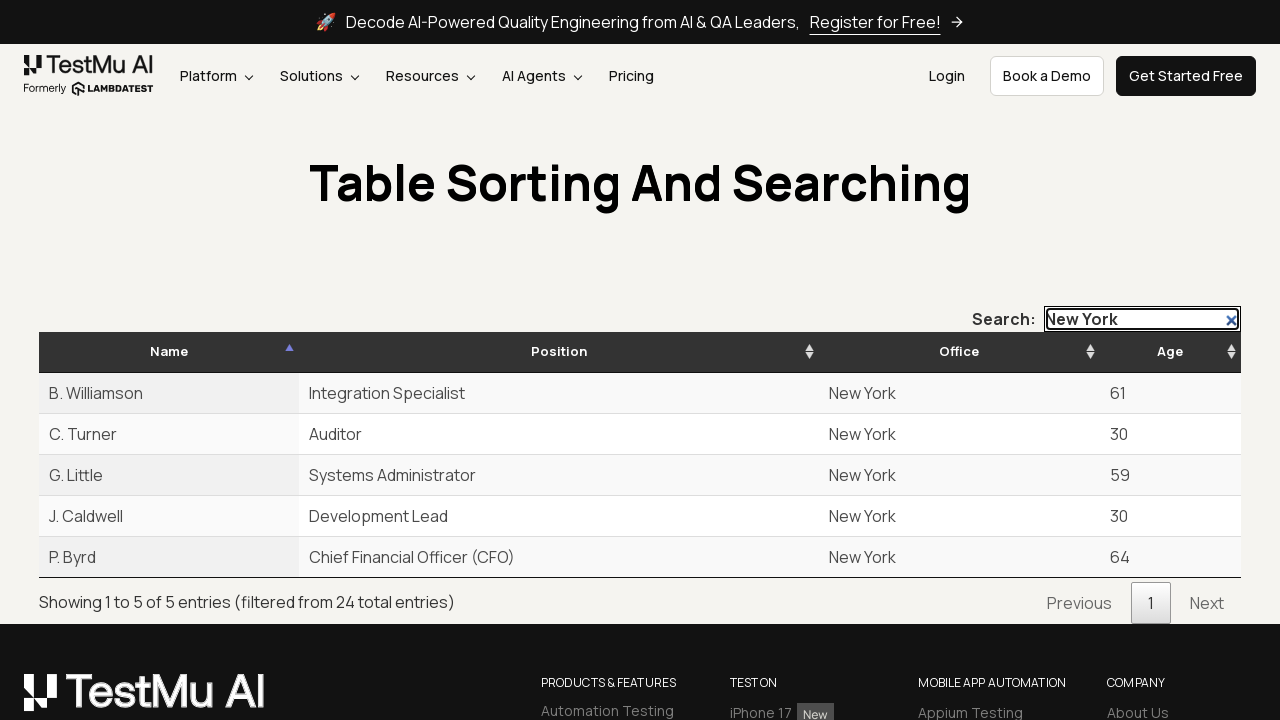